Tests if a navigation link (Blog) in the header is clickable on the WebdriverIO homepage

Starting URL: https://webdriver.io/

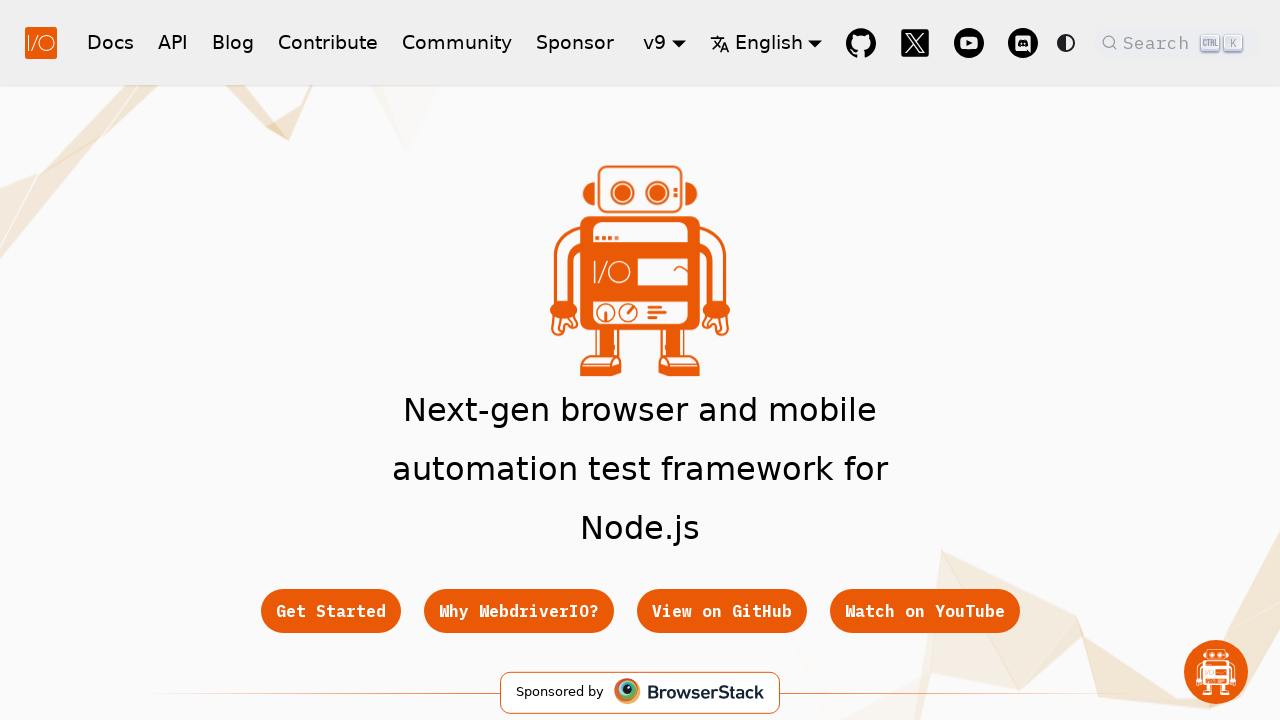

Located Blog navigation link
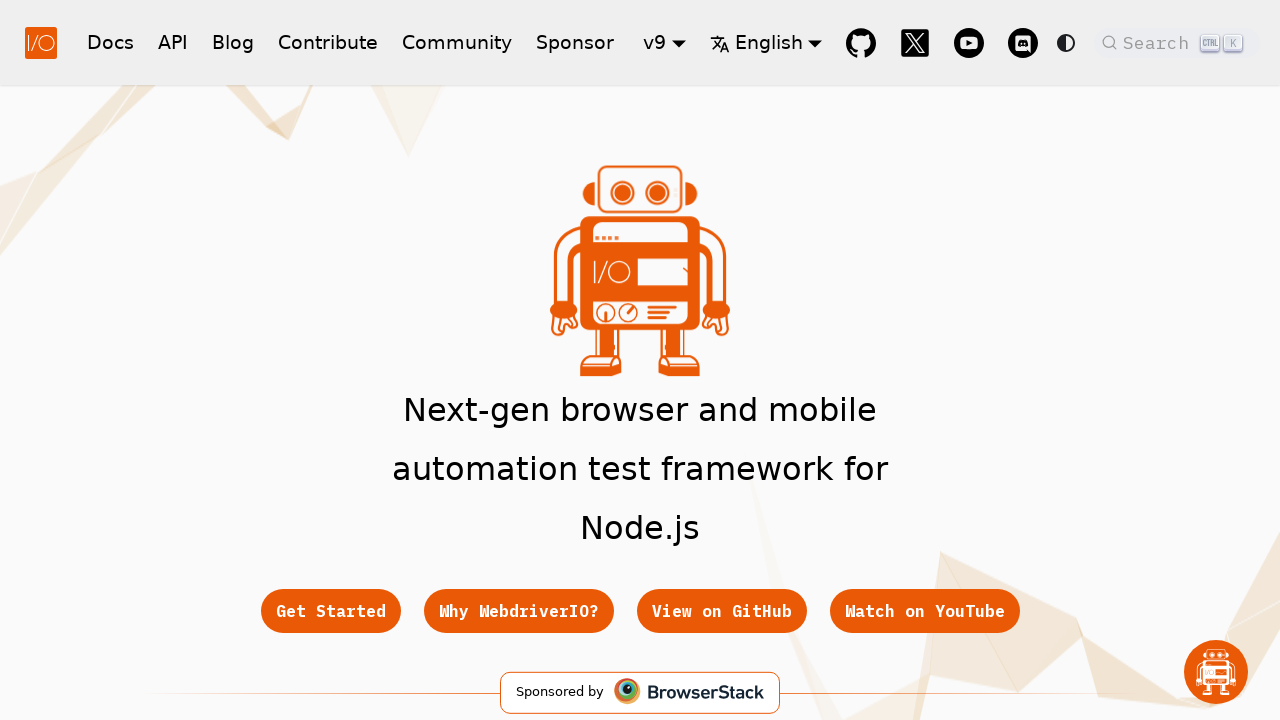

Blog link became visible in header
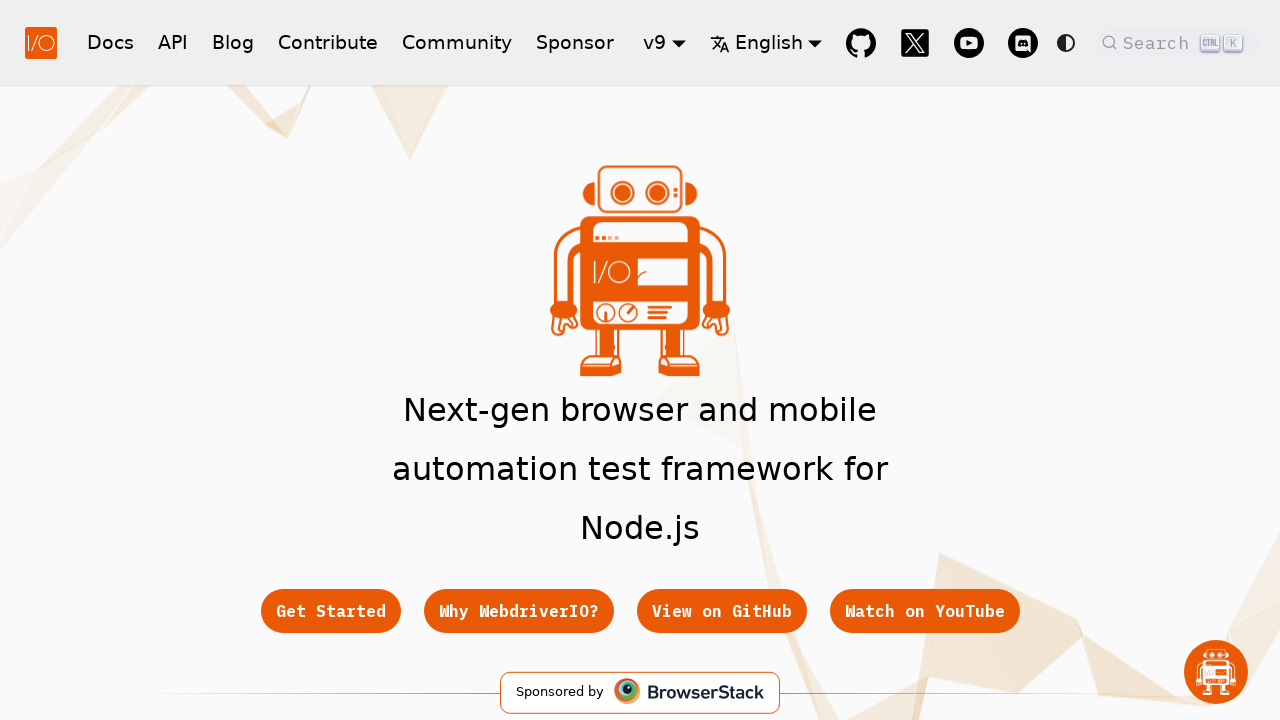

Verified Blog link is enabled and clickable
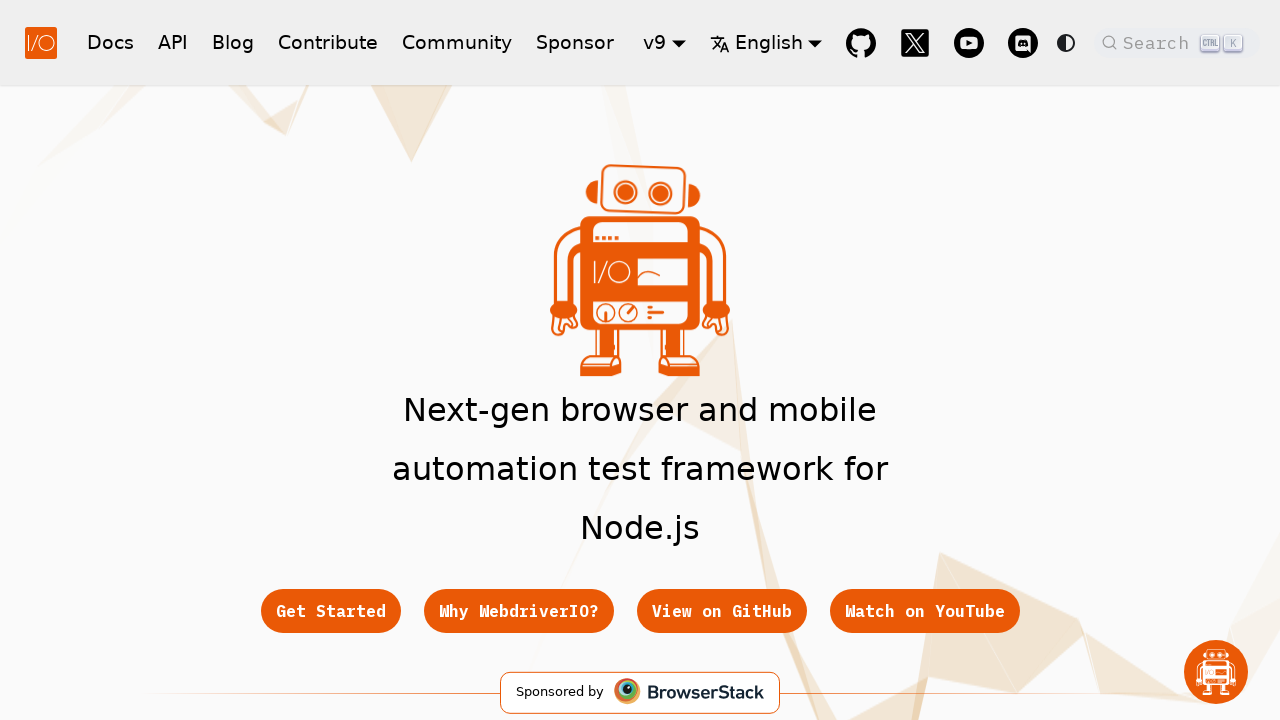

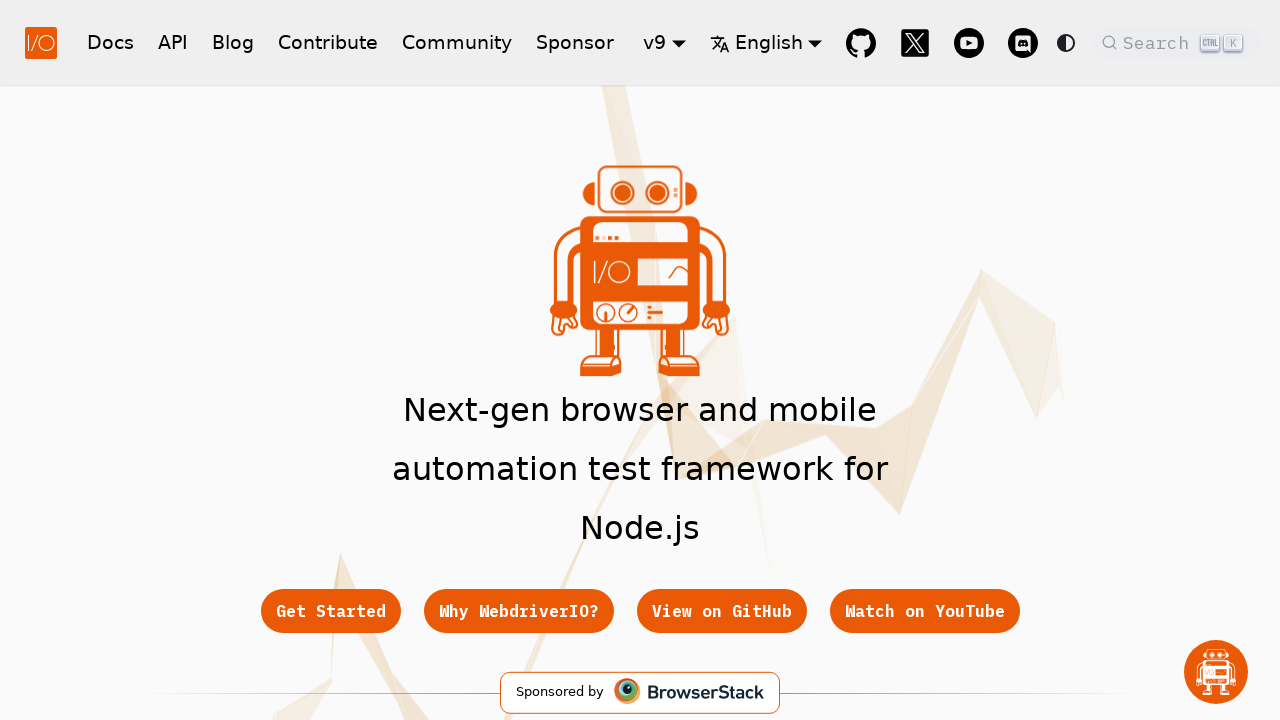